Tests selecting a radio button from a group and validates the selection state

Starting URL: https://antoniotrindade.com.br/treinoautomacao/elementsweb.html

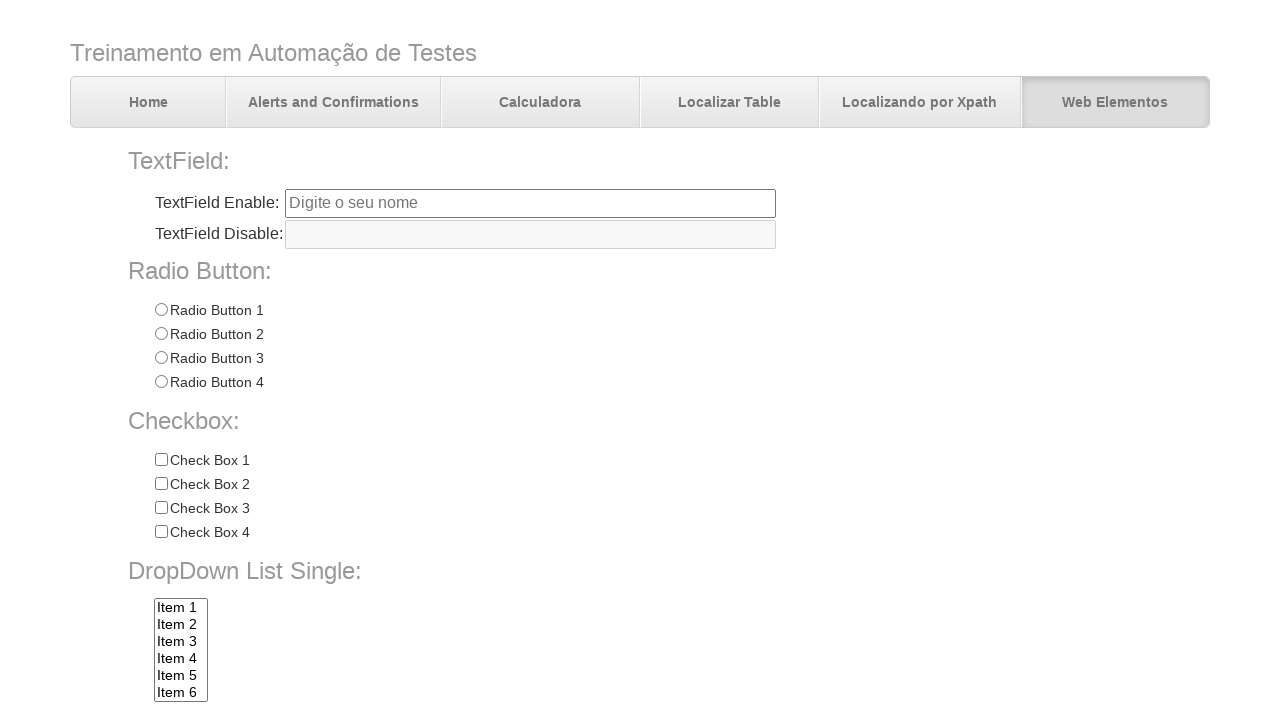

Navigated to the elements web page
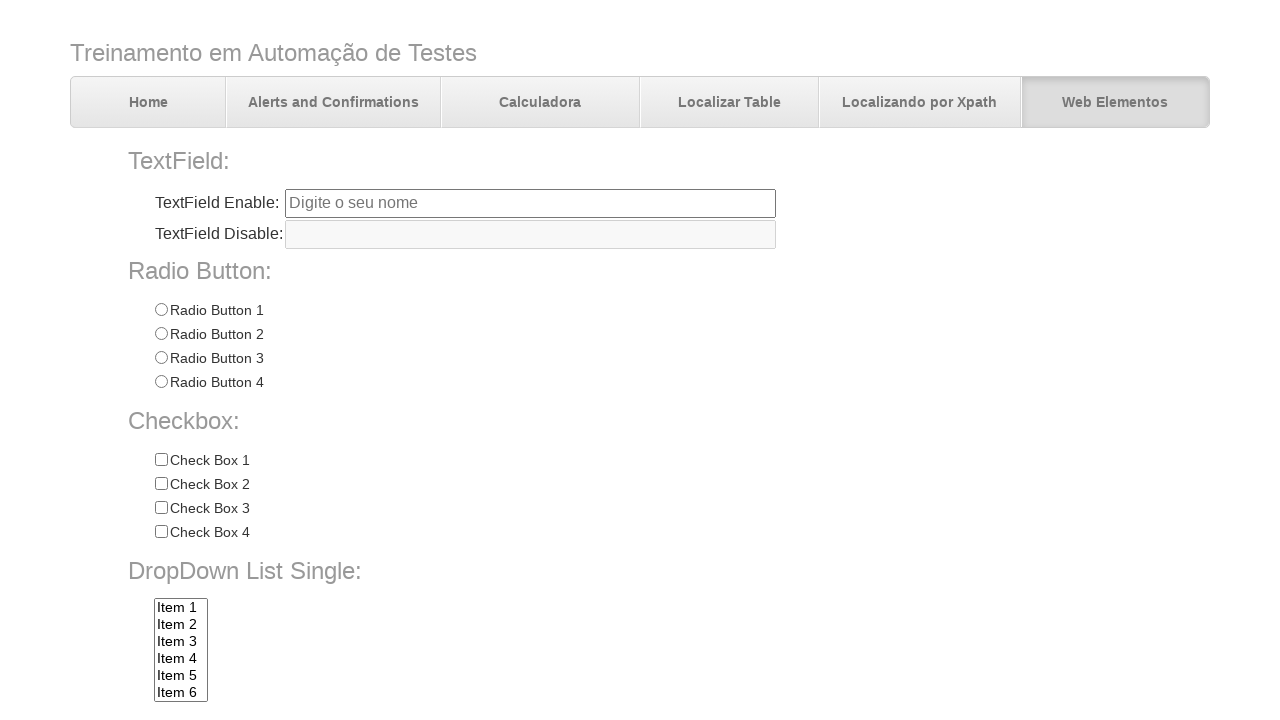

Located radio button group with name 'radioGroup1'
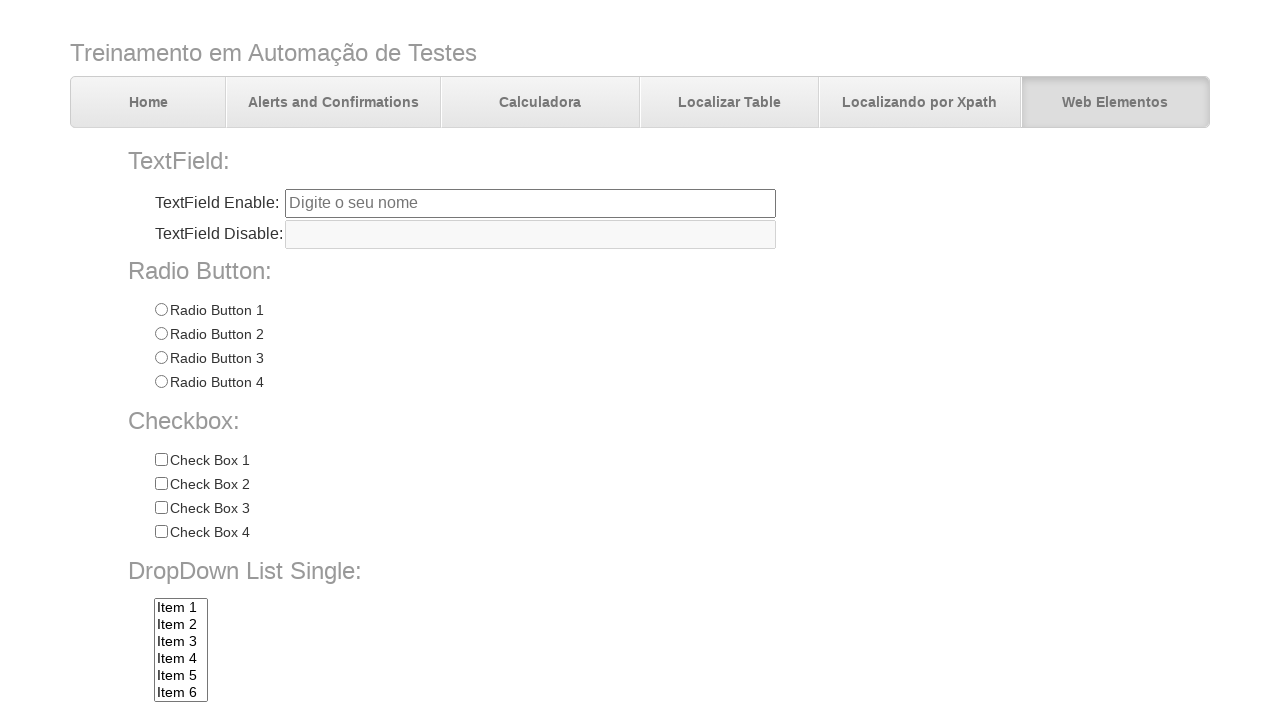

Validated that radio button group contains exactly 4 buttons
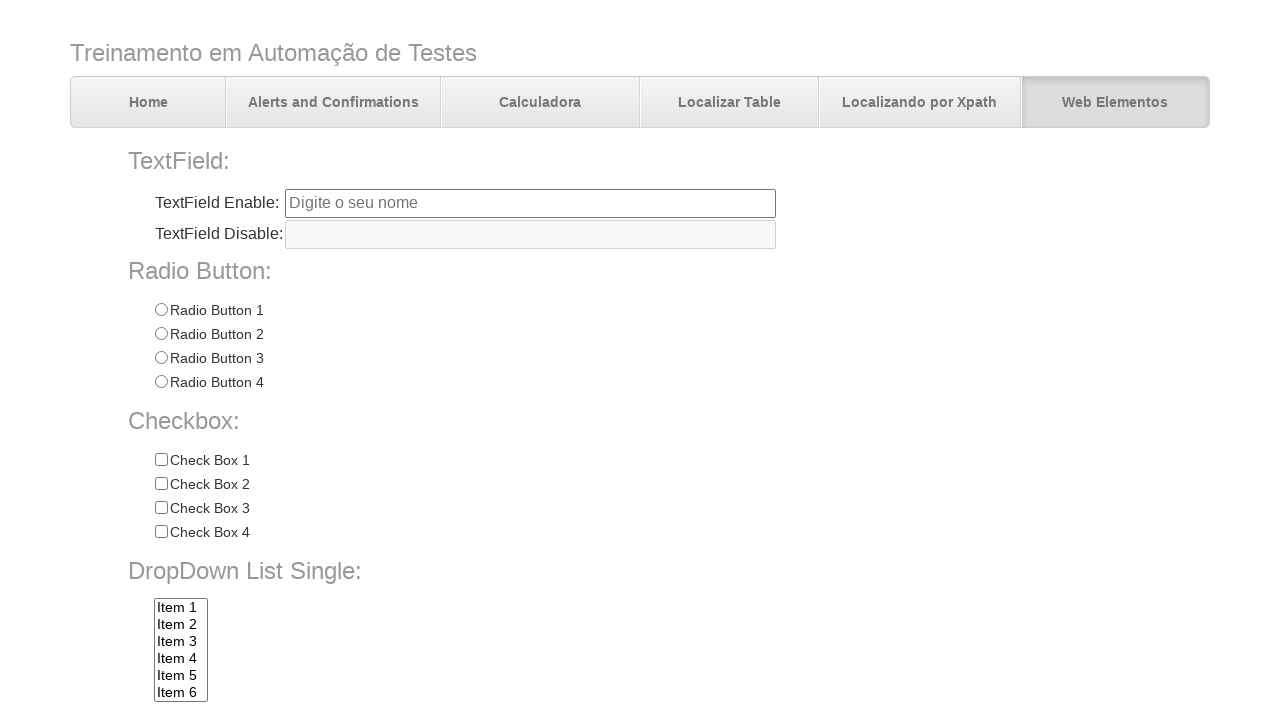

Clicked on Radio 3 button at (161, 358) on input[name='radioGroup1'][value='Radio 3']
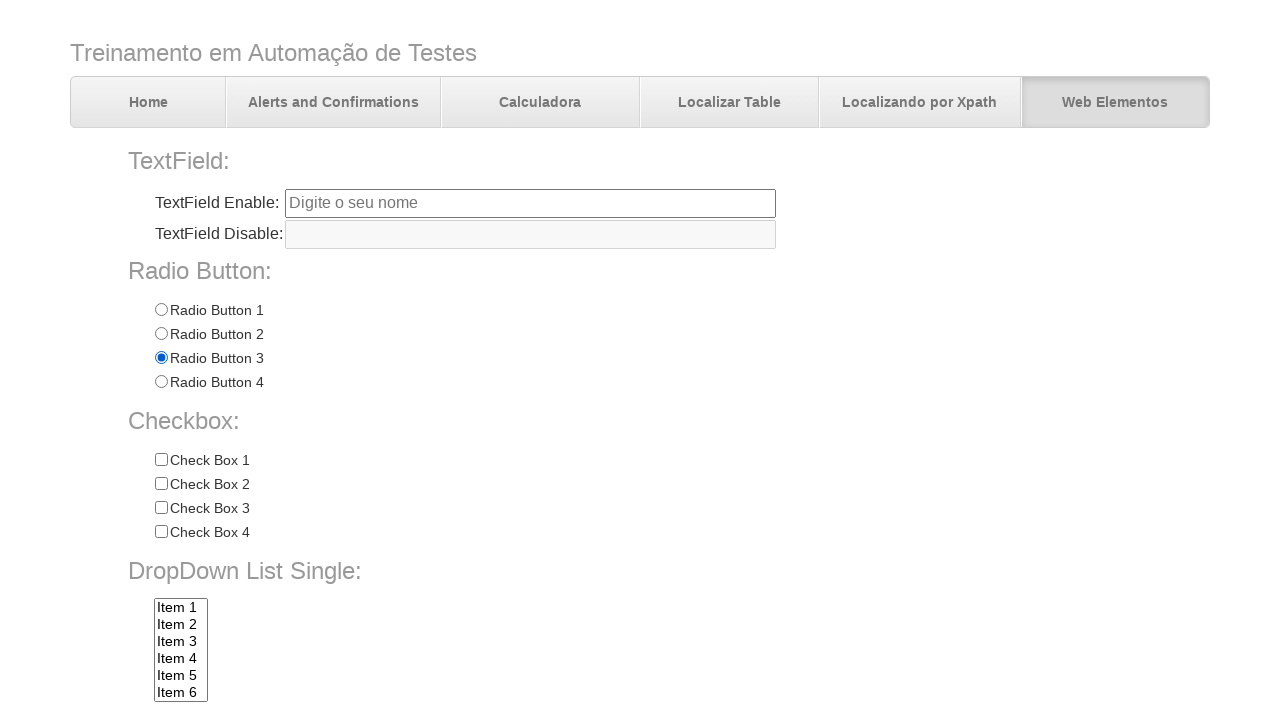

Validated that Radio 3 is now selected
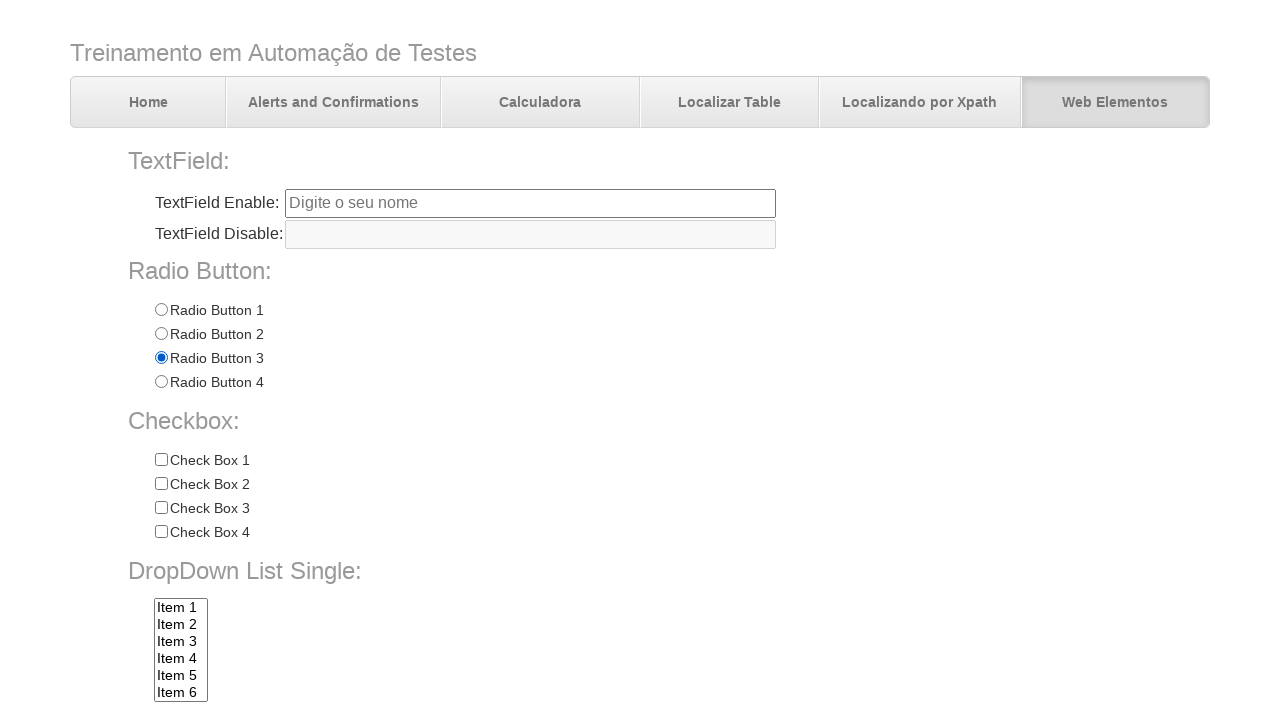

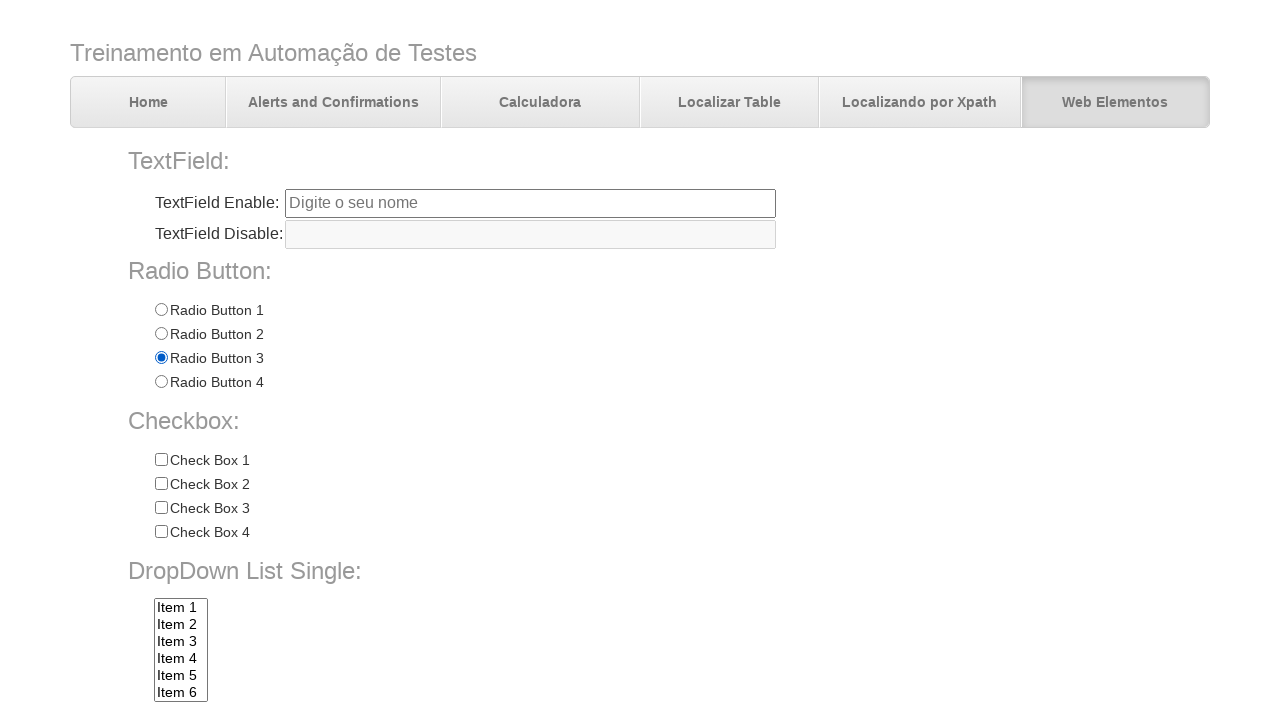